Tests geolocation functionality by clicking a button to get coordinates and waiting for the coordinates element to become visible on the page.

Starting URL: https://bonigarcia.dev/selenium-webdriver-java/geolocation.html

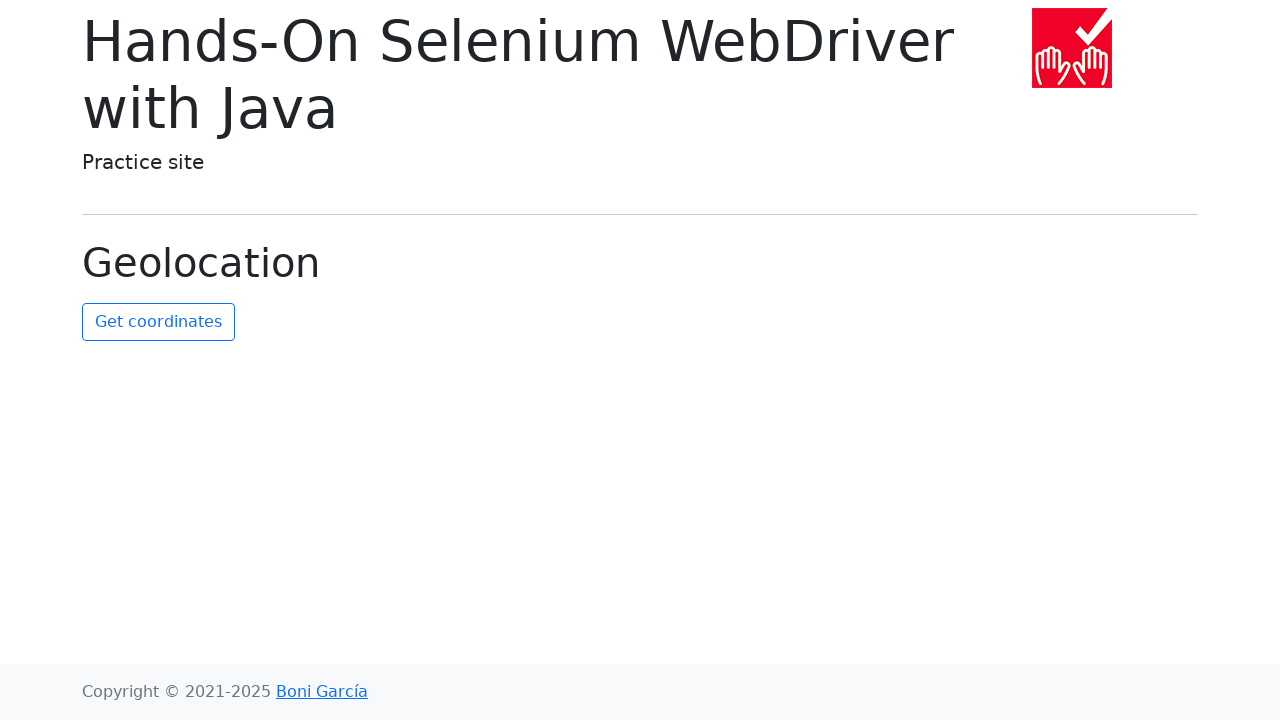

Granted geolocation permission for https://bonigarcia.dev
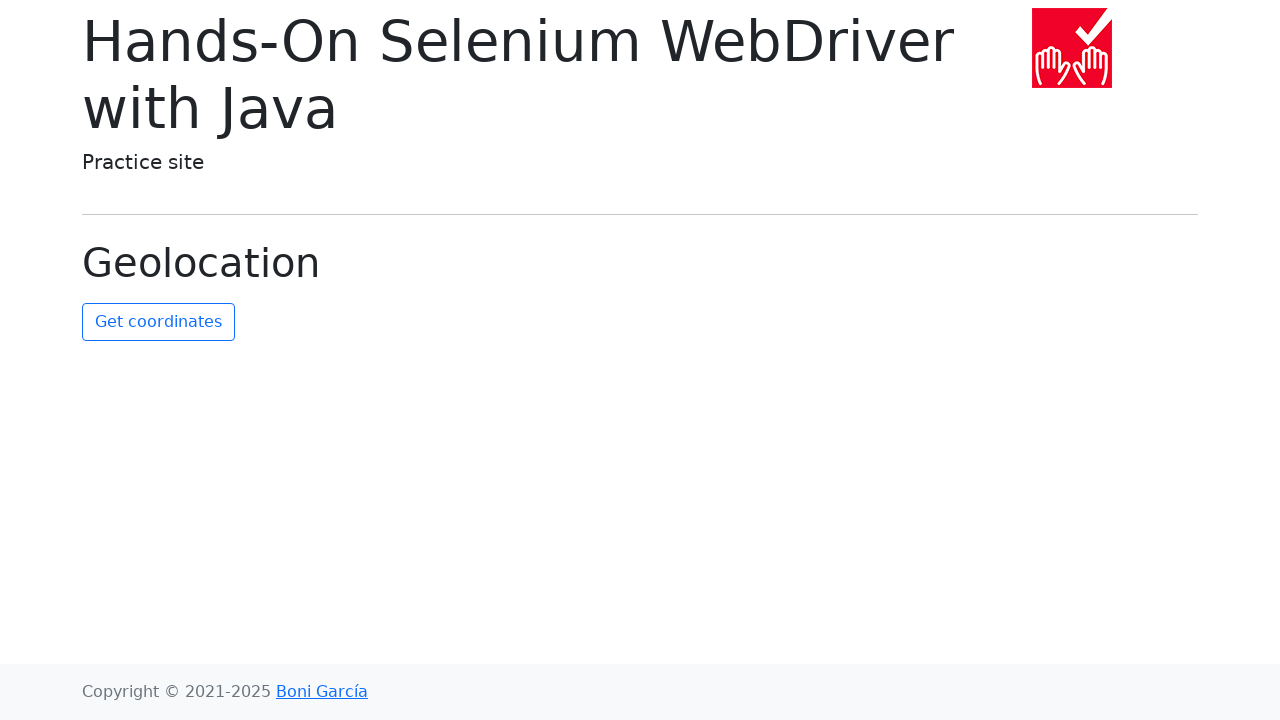

Set mock geolocation to San Francisco coordinates (37.7749, -122.4194)
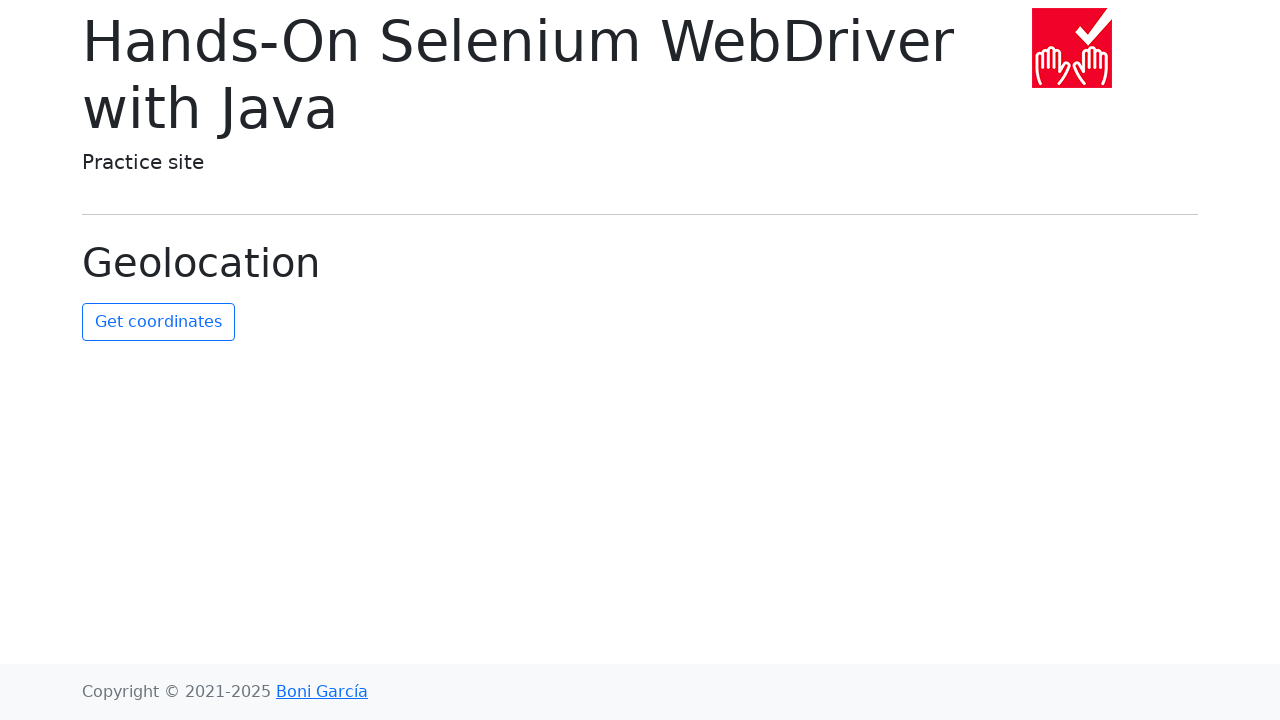

Clicked the get coordinates button at (158, 322) on #get-coordinates
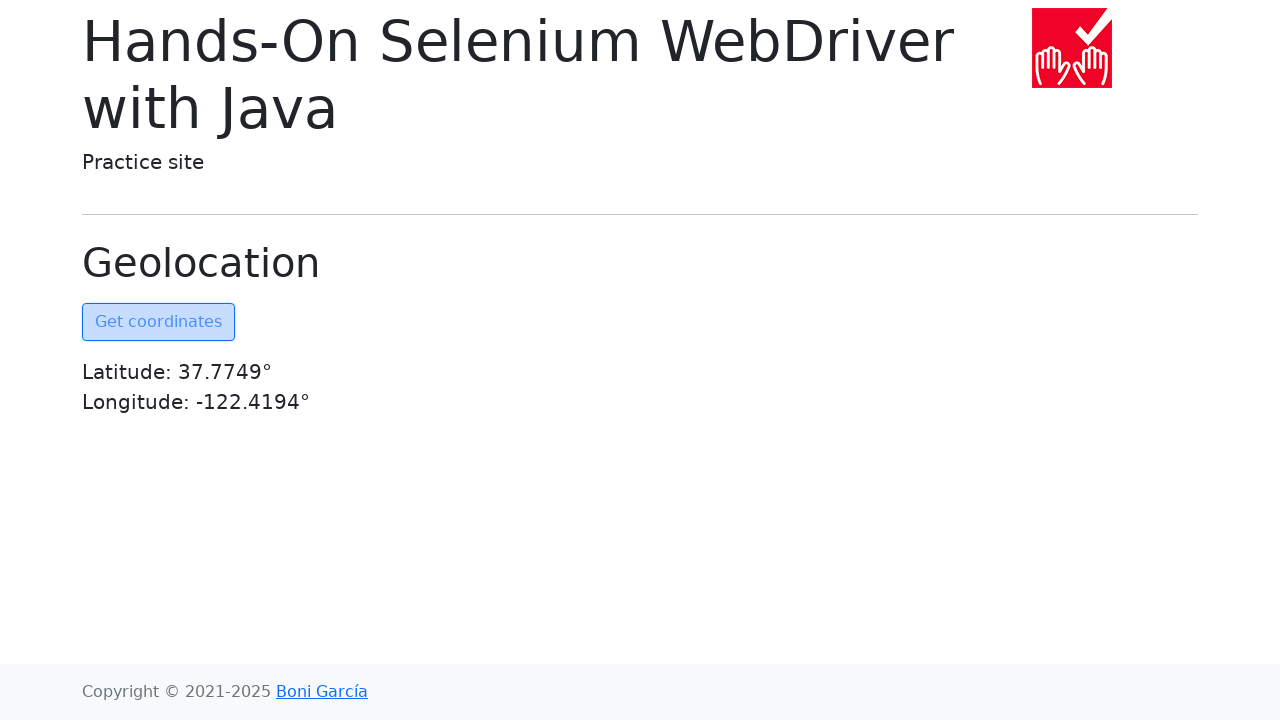

Coordinates element became visible on the page
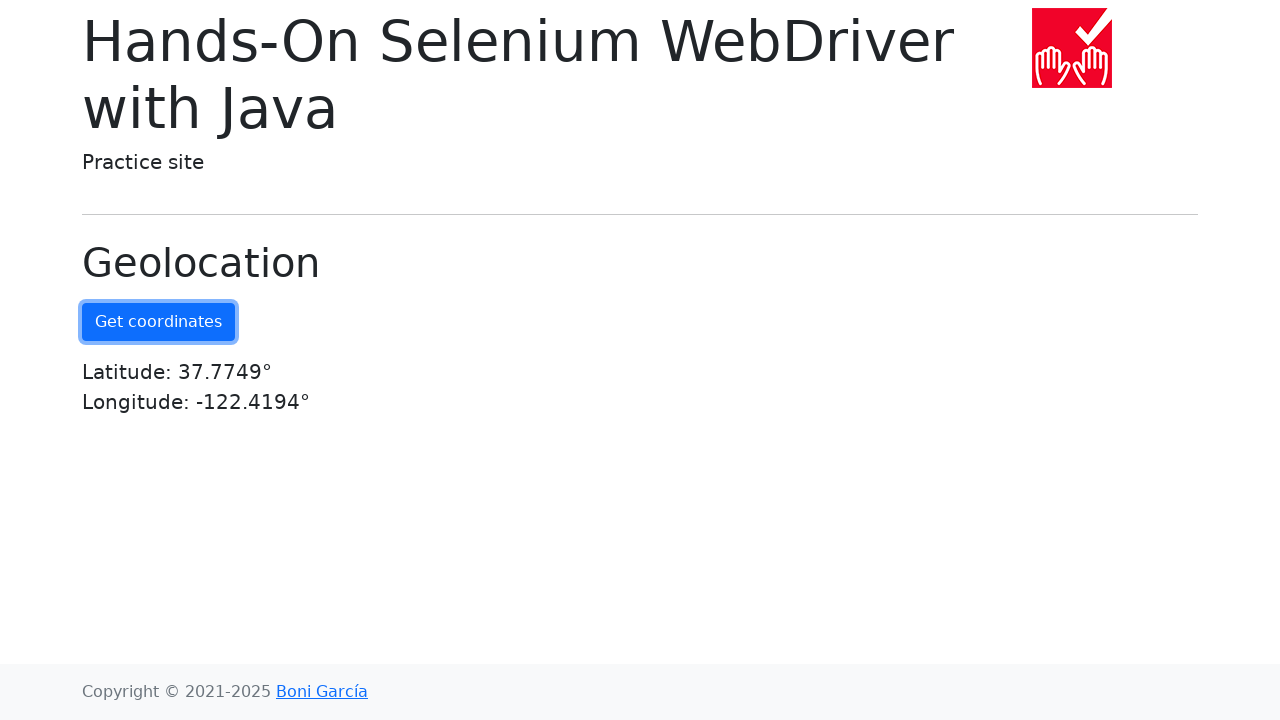

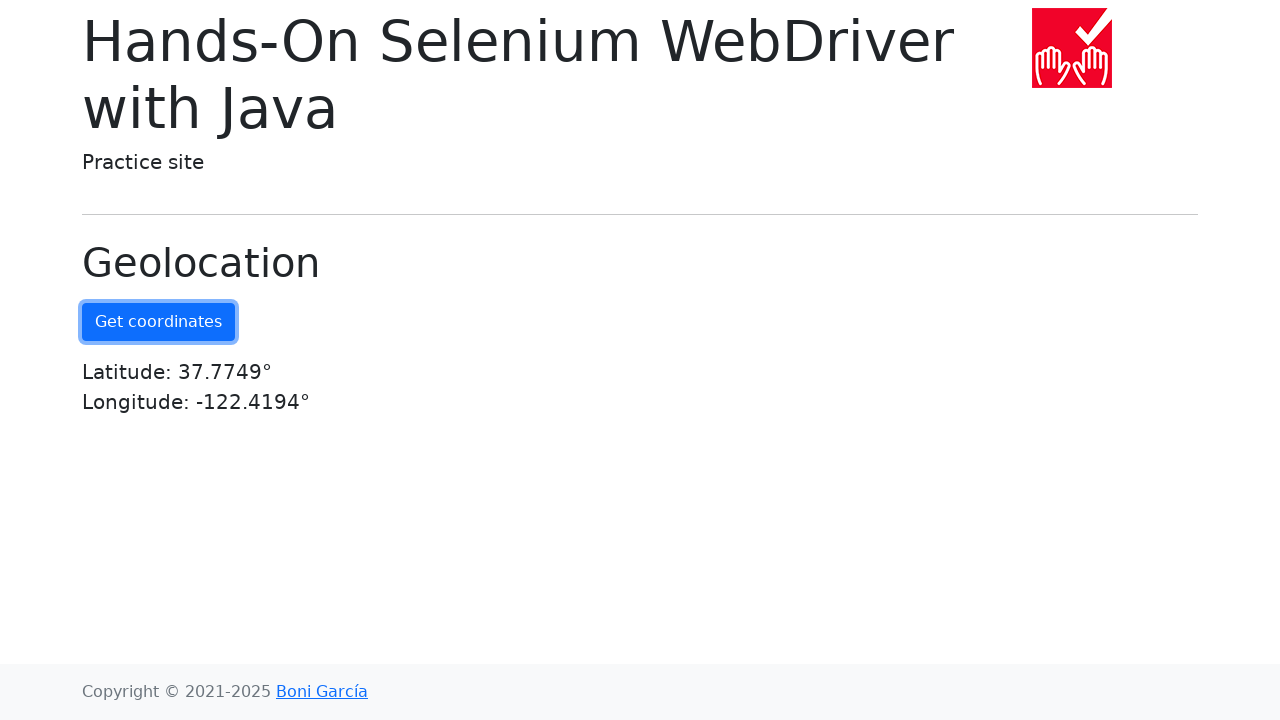